Tests a text box form by filling in full name and email fields, then clicking on the current address field

Starting URL: https://demoqa.com/text-box

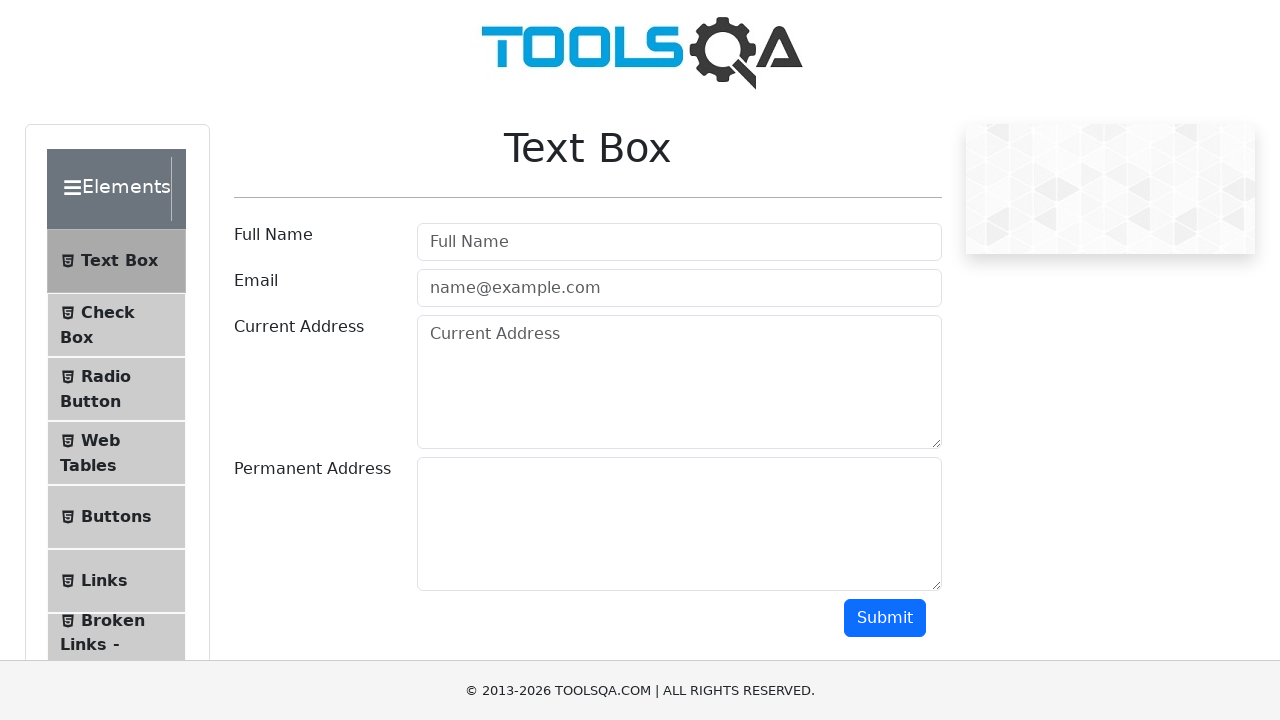

Filled Full Name field with 'Samadhan' on input[type='text'][placeholder='Full Name']
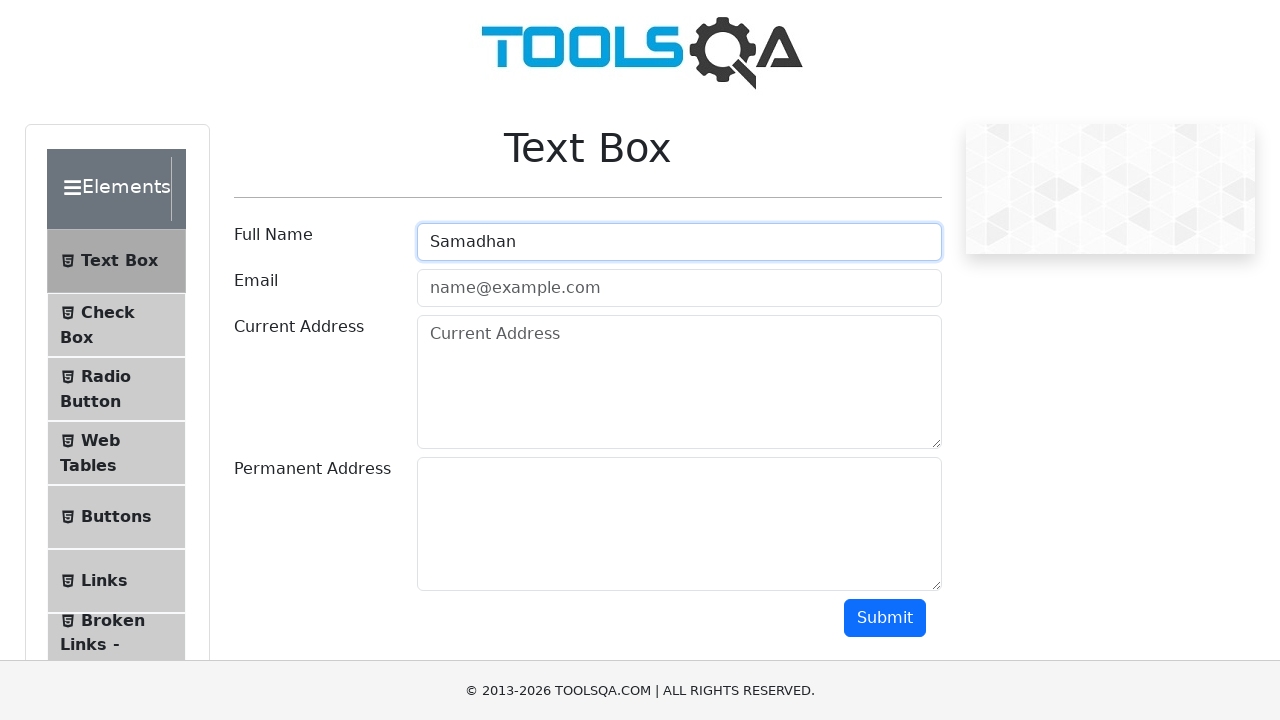

Filled email field with 'smart.samadhan@gmail.com' on input[type='email'][placeholder='name@example.com']
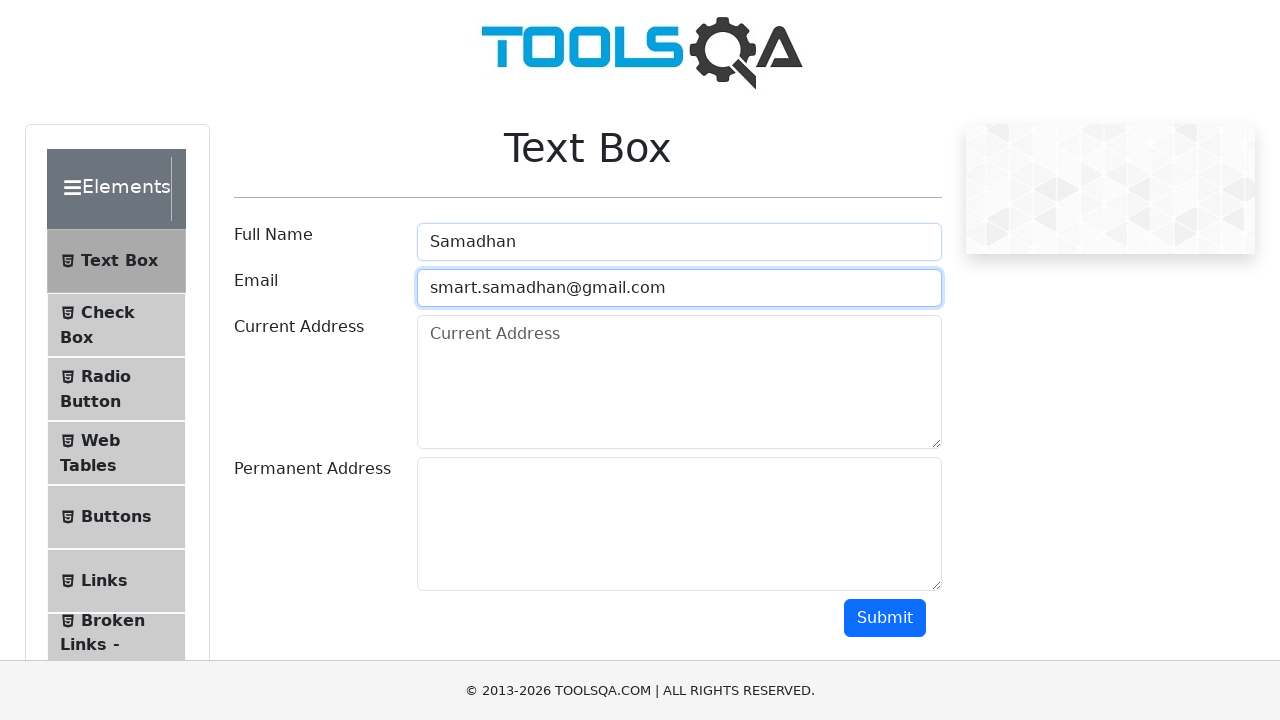

Clicked on current address field at (679, 382) on #currentAddress
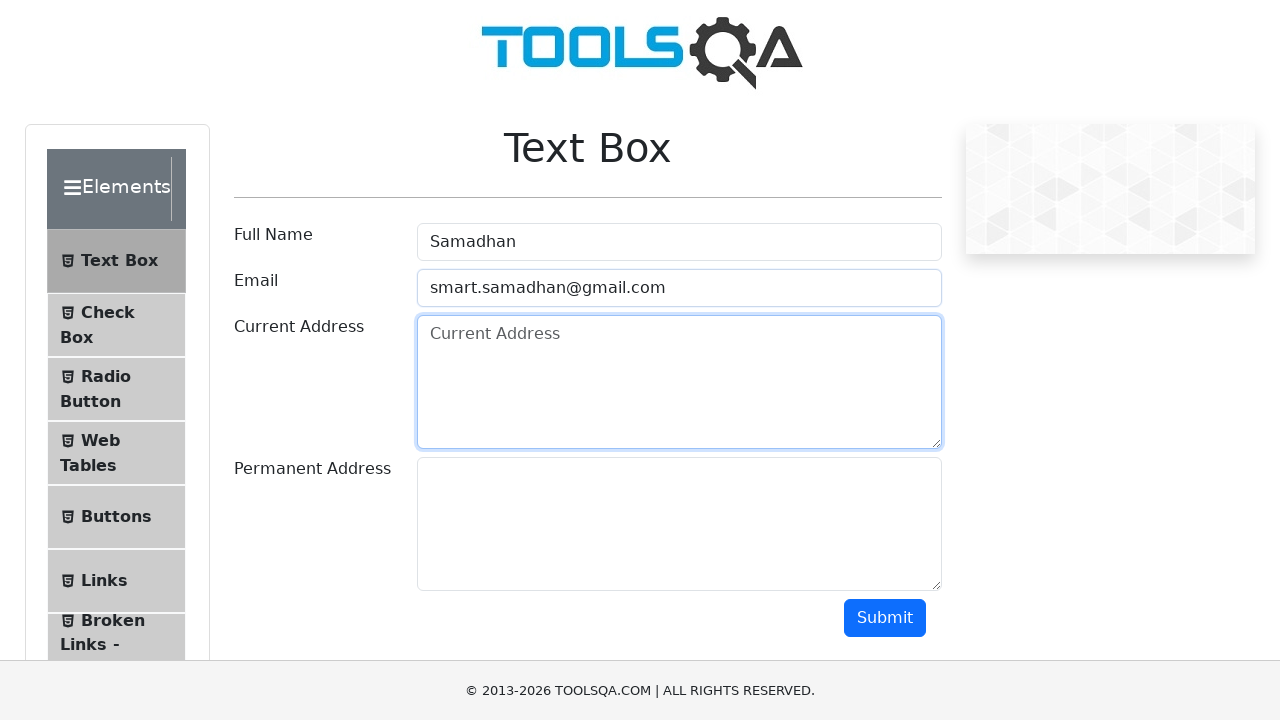

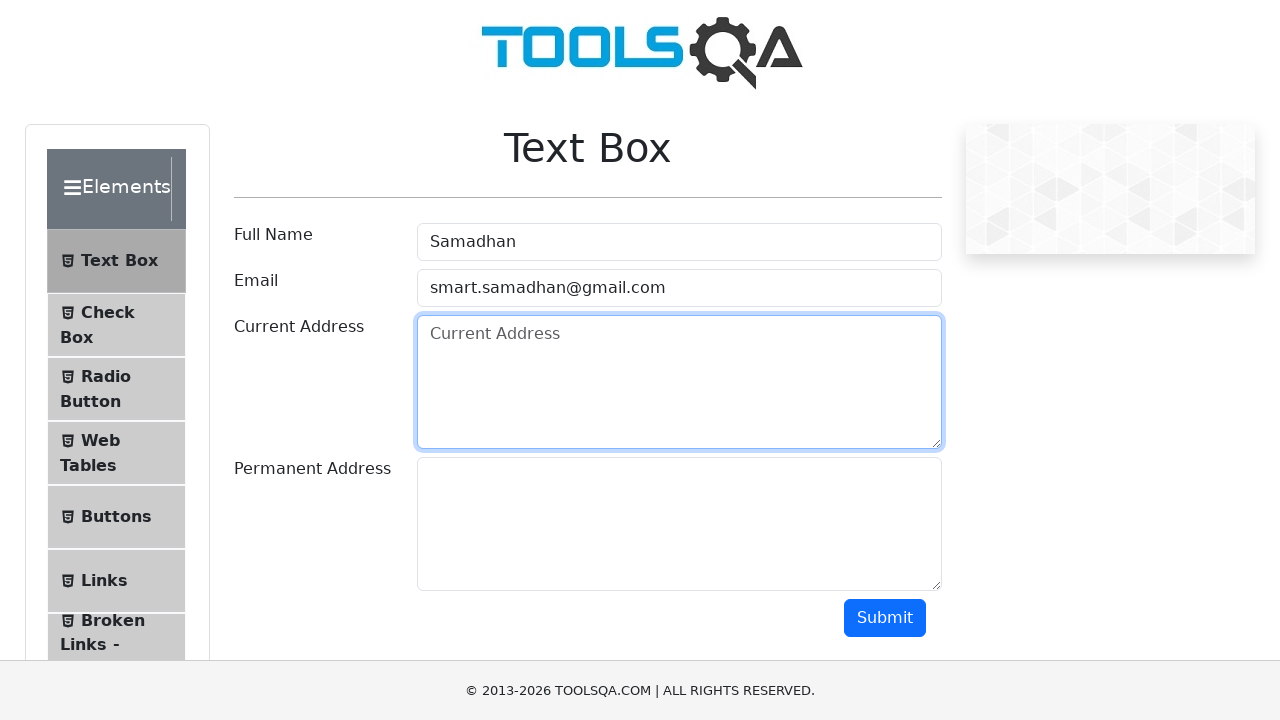